Tests interaction with Shadow DOM elements on a books PWA application by filling a search input field within a shadow root

Starting URL: https://books-pwakit.appspot.com/explore?q=

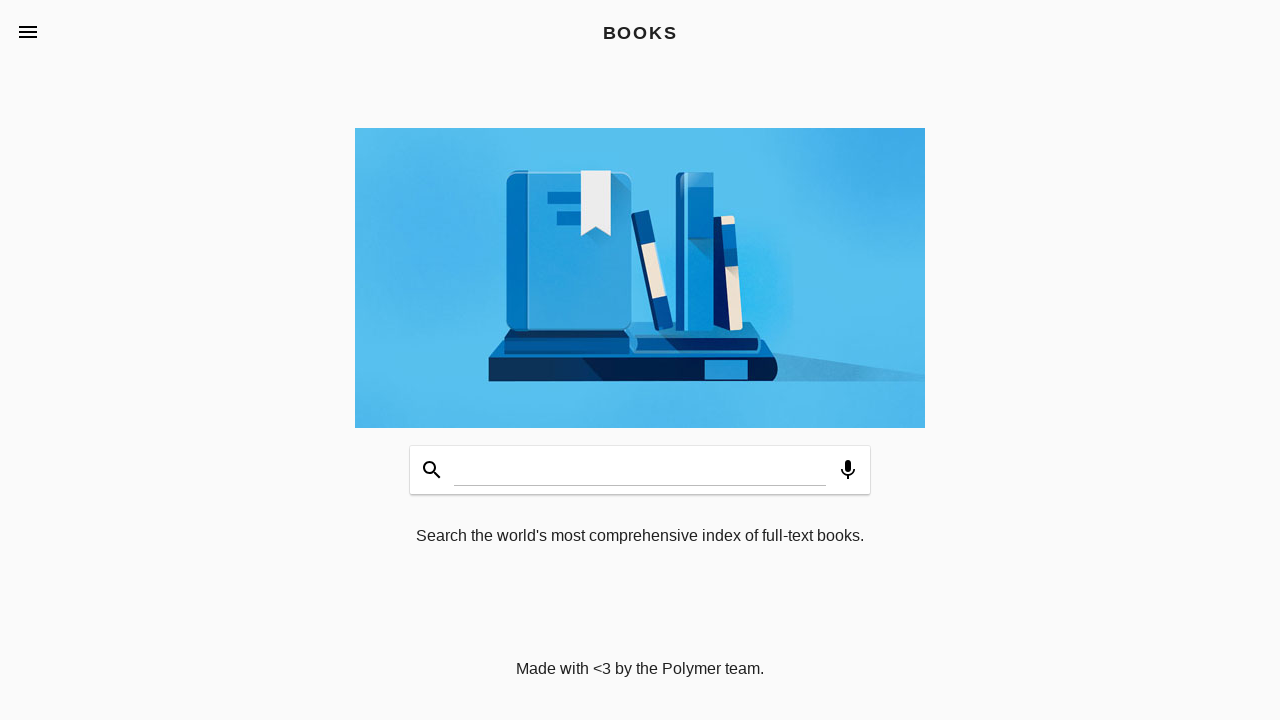

Set shadow DOM search input value to 'programming books' via JavaScript
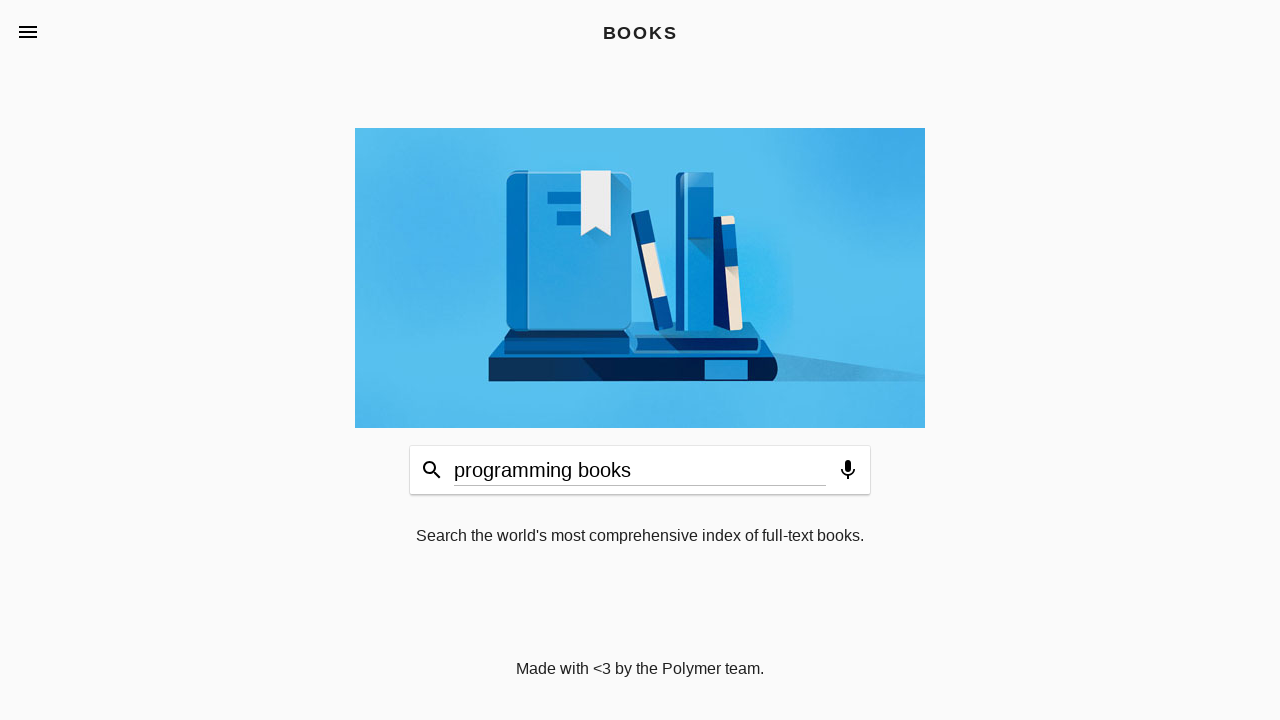

Filled shadow DOM search input field with 'python programming' using Playwright locator on book-app[apptitle='BOOKS'] >> #input
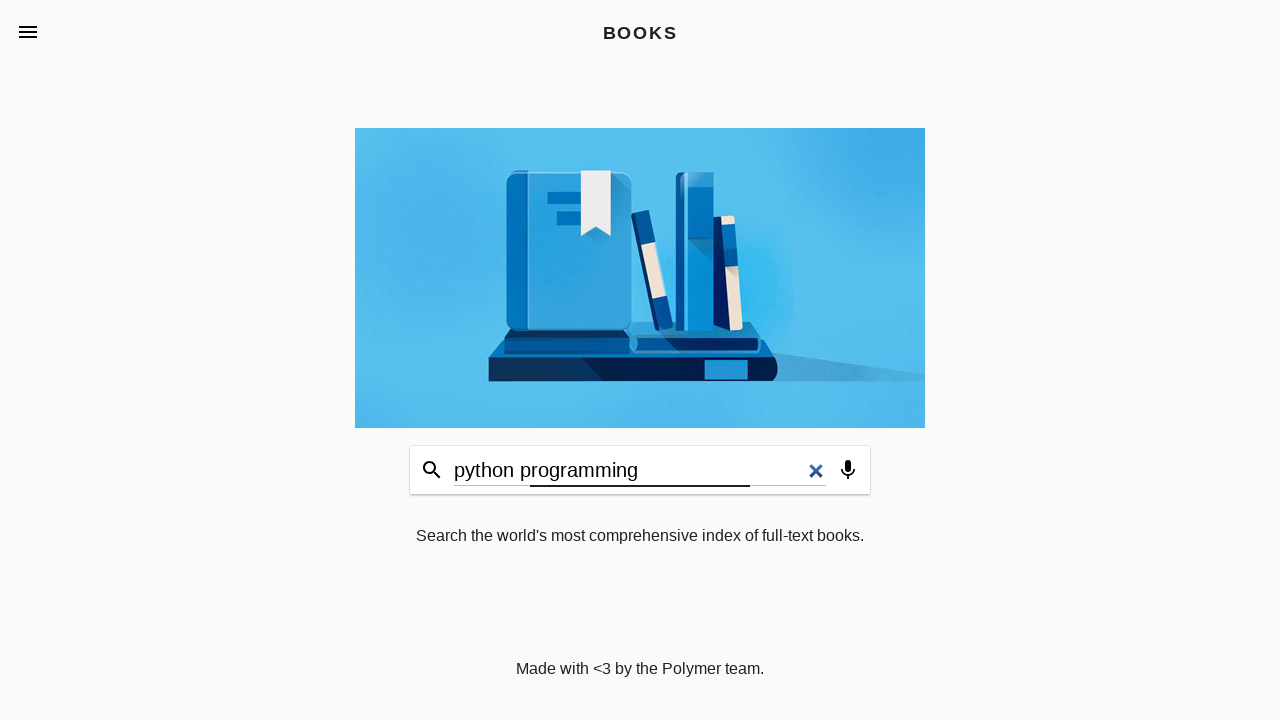

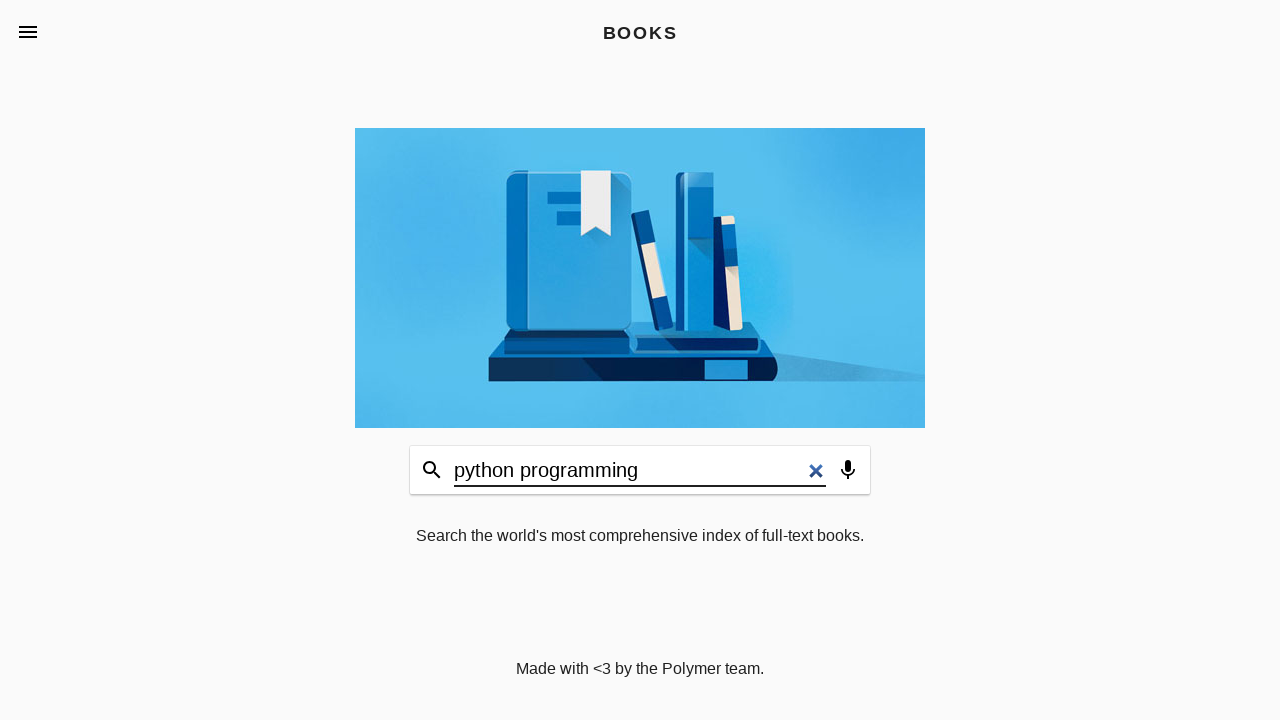